Tests website search by clicking the search icon, entering a query, and submitting

Starting URL: http://www.flinders.edu.au

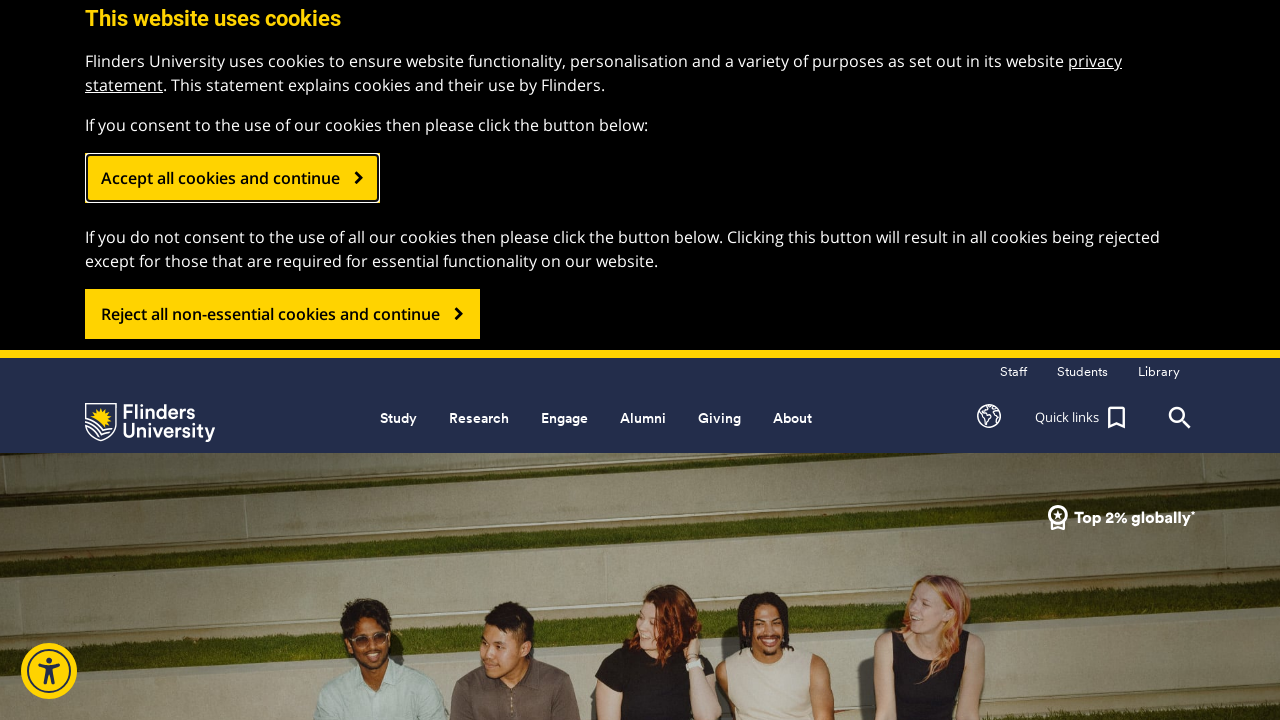

Clicked top search icon at (1180, 418) on .header_search_top
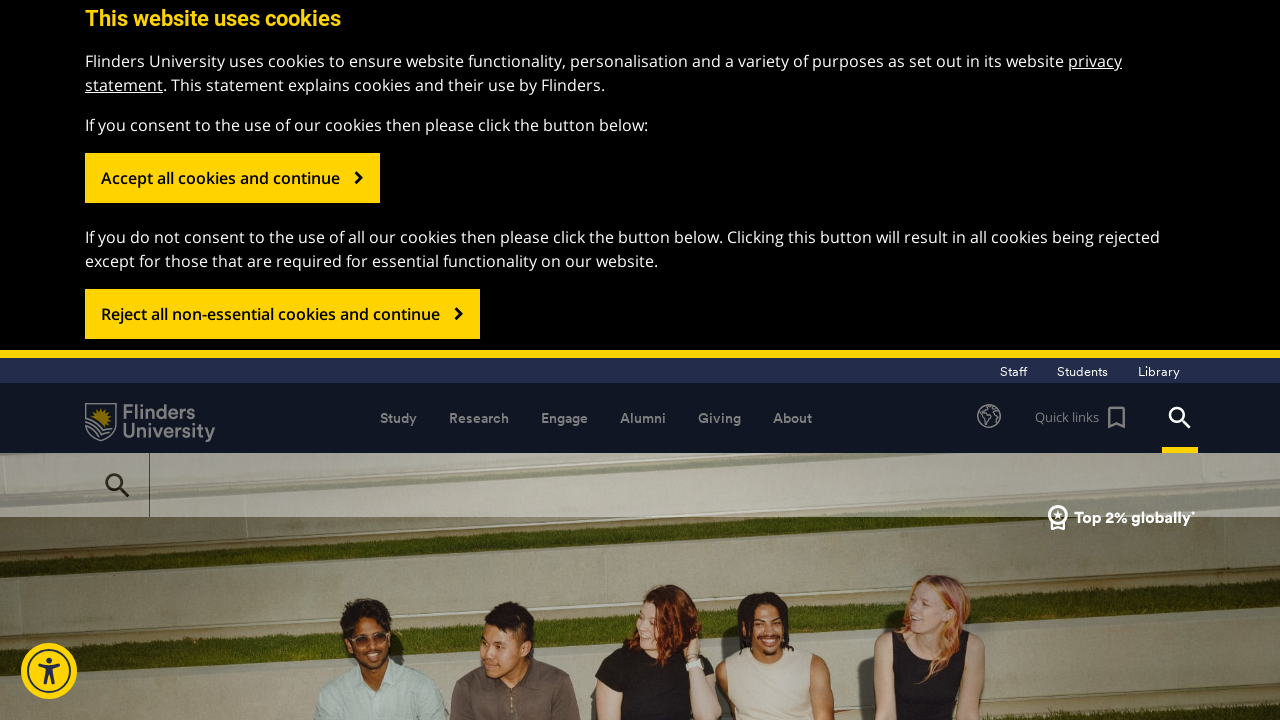

Entered 'Psychology' into search field on #gsc-i-id1
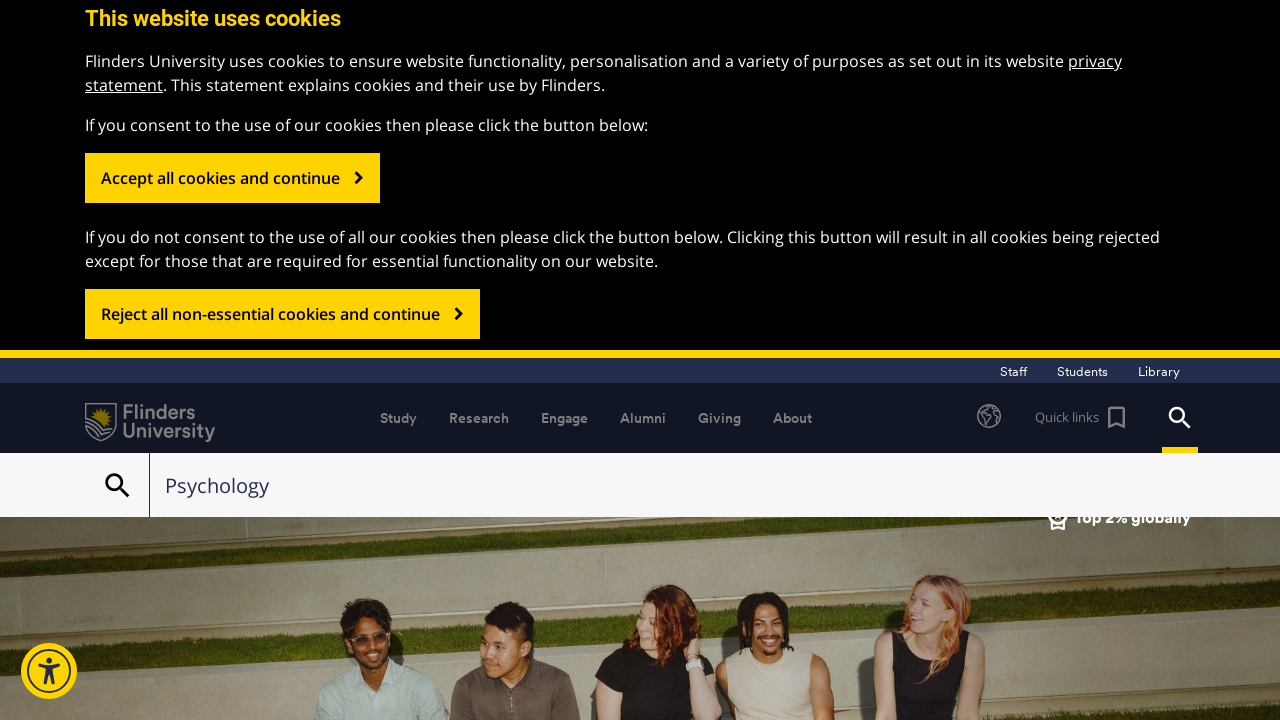

Submitted search query by pressing Enter on #gsc-i-id1
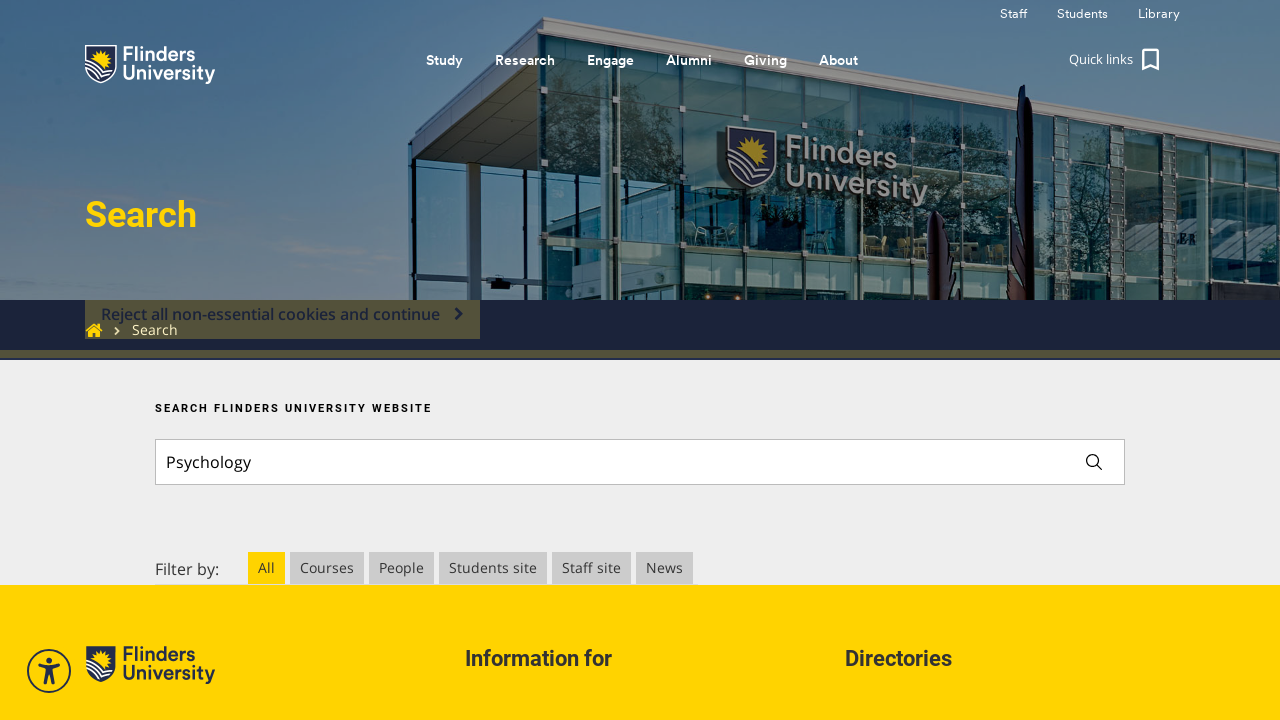

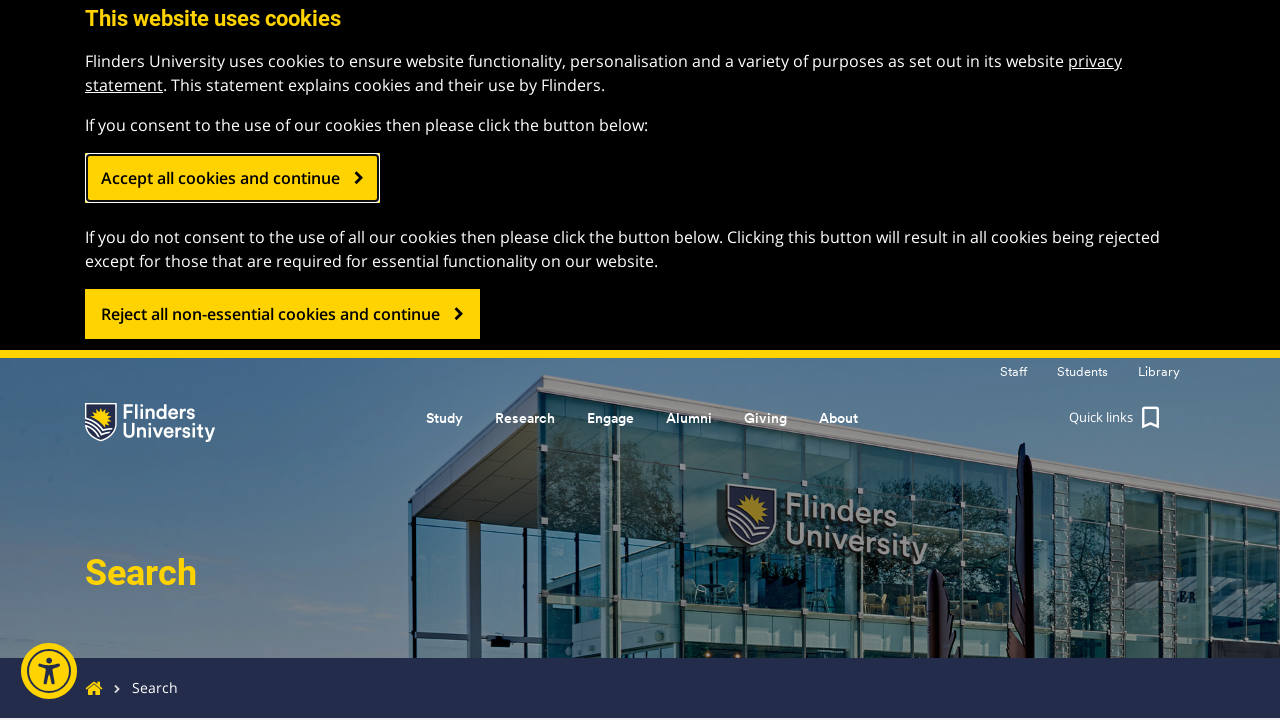